Tests the full submission flow - entering a valid value, clicking submit, seeing the loader, and then viewing the solver result

Starting URL: https://sngular-assesmet-app-5k34.vercel.app

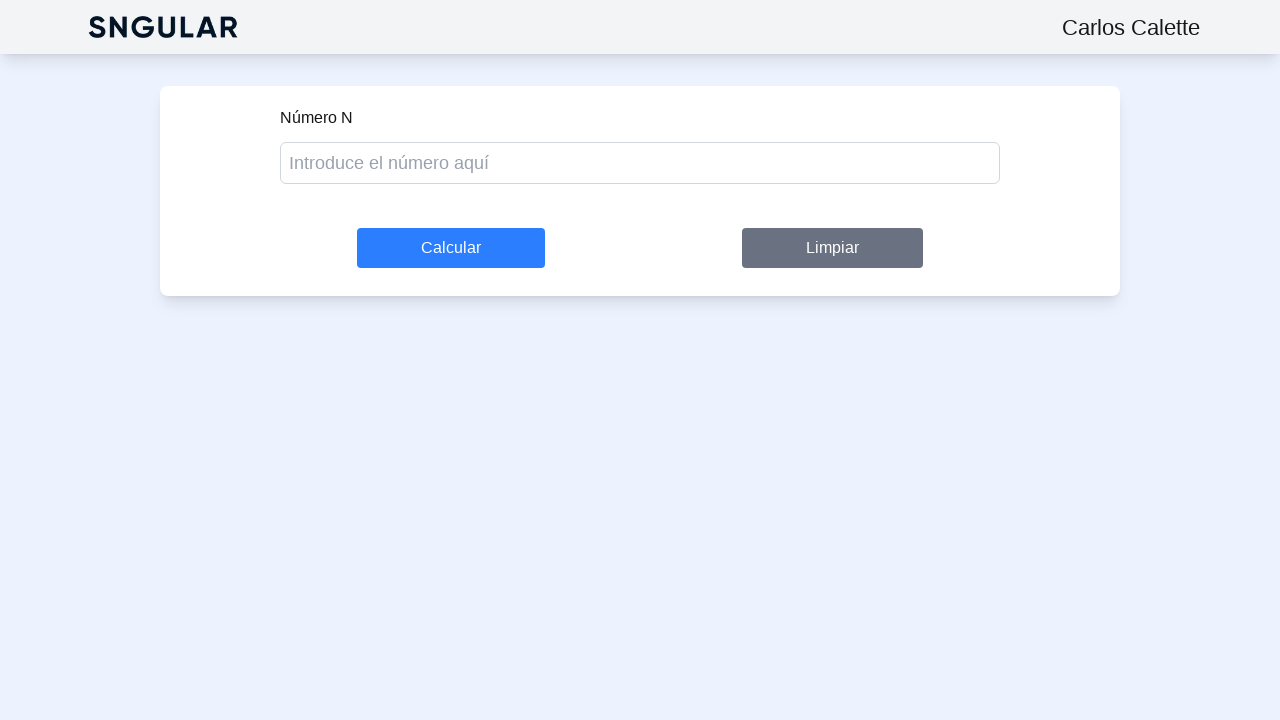

Filled form input with valid value '7' on [data-testid="form-input"]
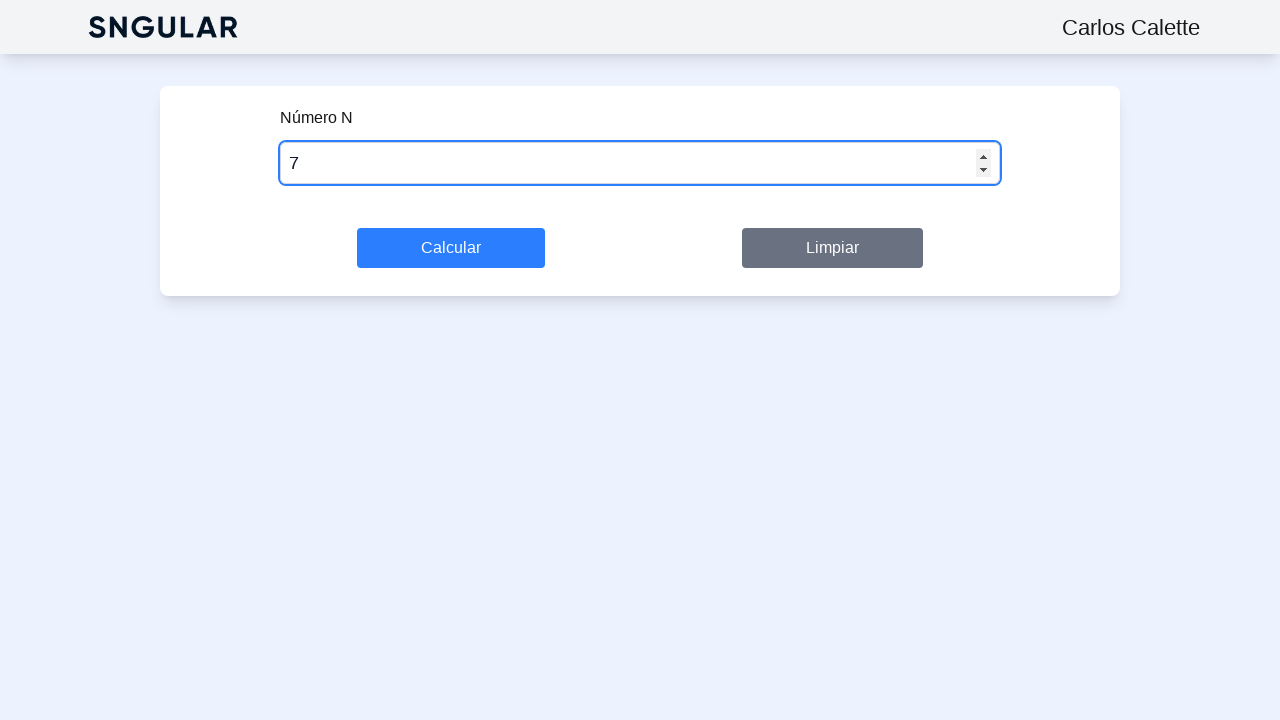

Clicked submit button at (451, 248) on internal:testid=[data-testid="submit-button"s]
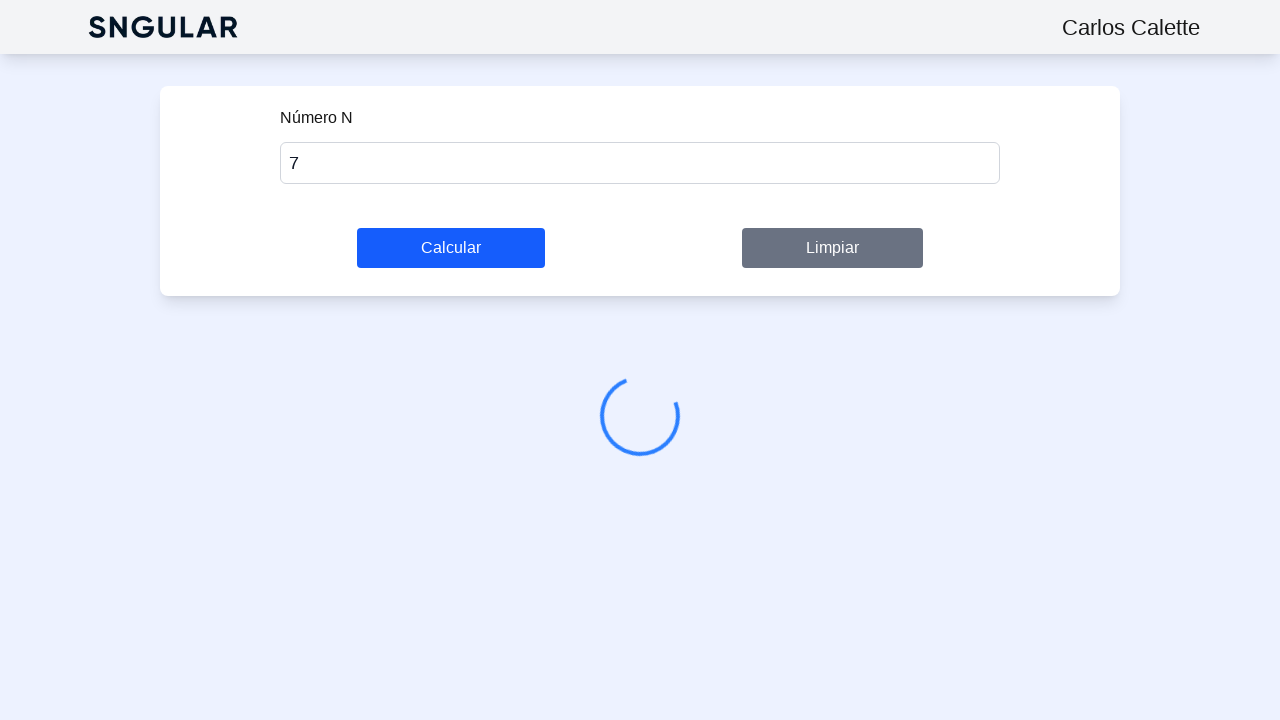

Loader appeared after submission
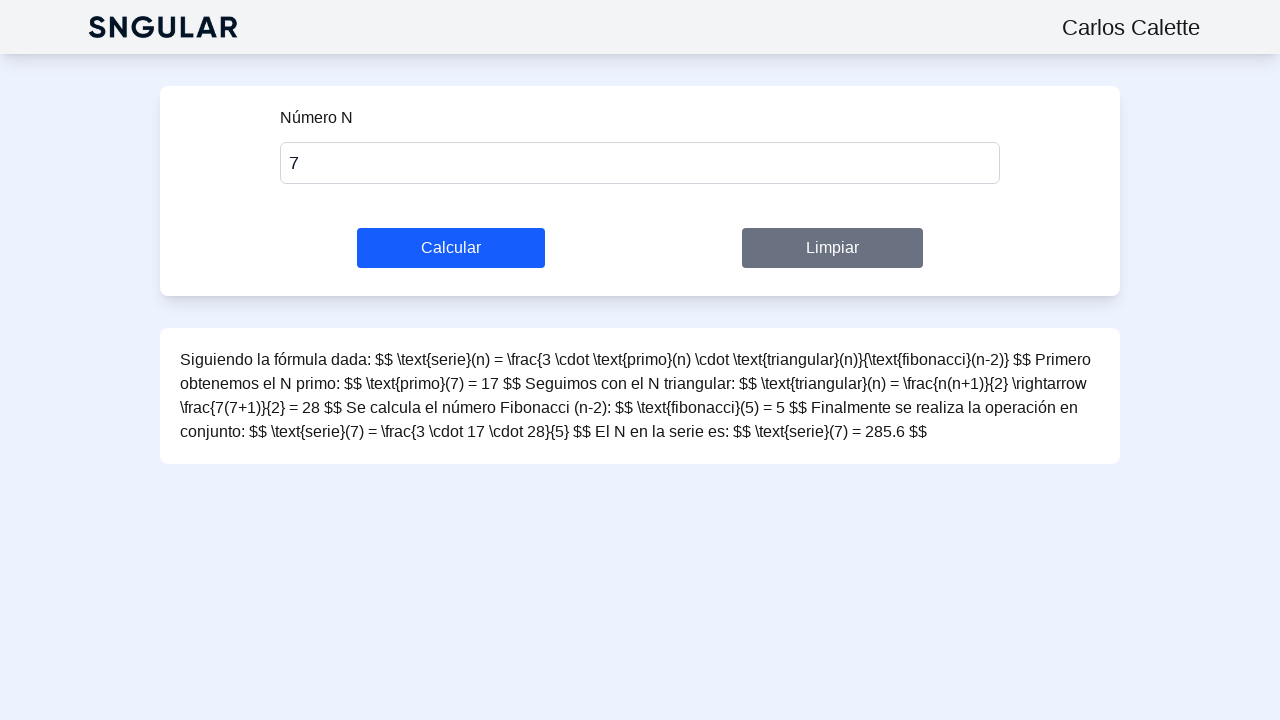

Loader disappeared and Solver component with result is now visible
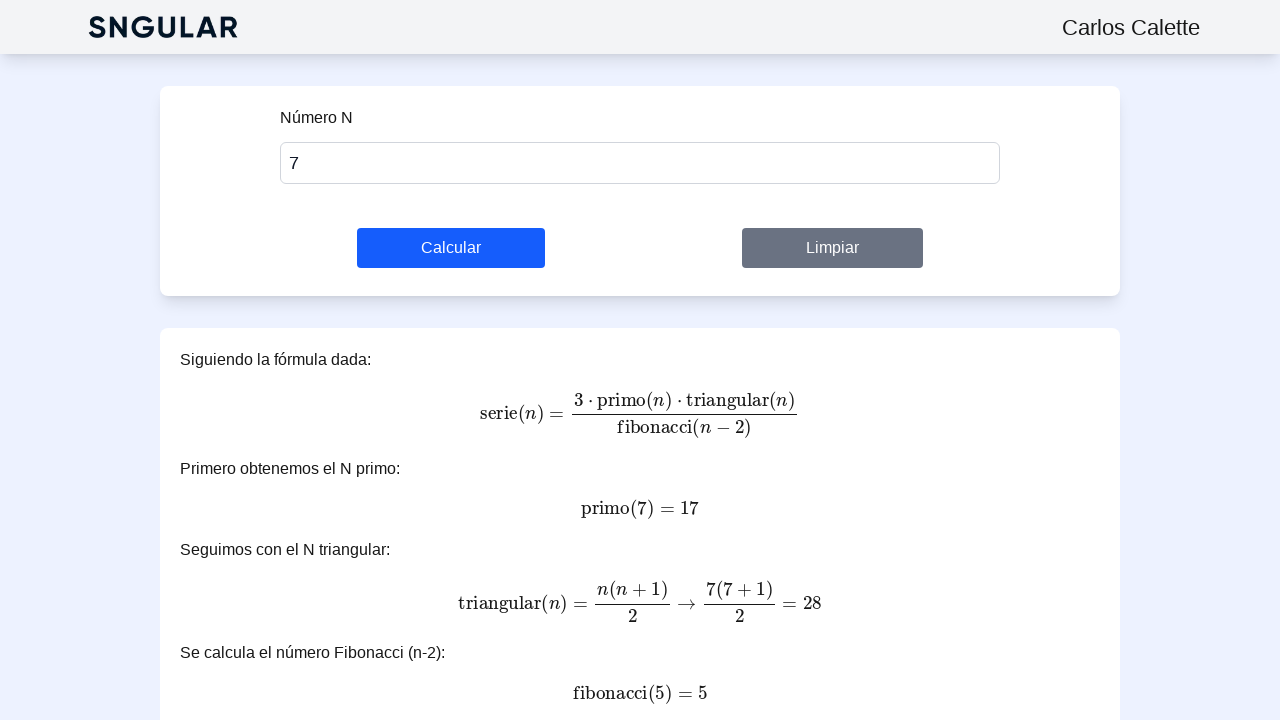

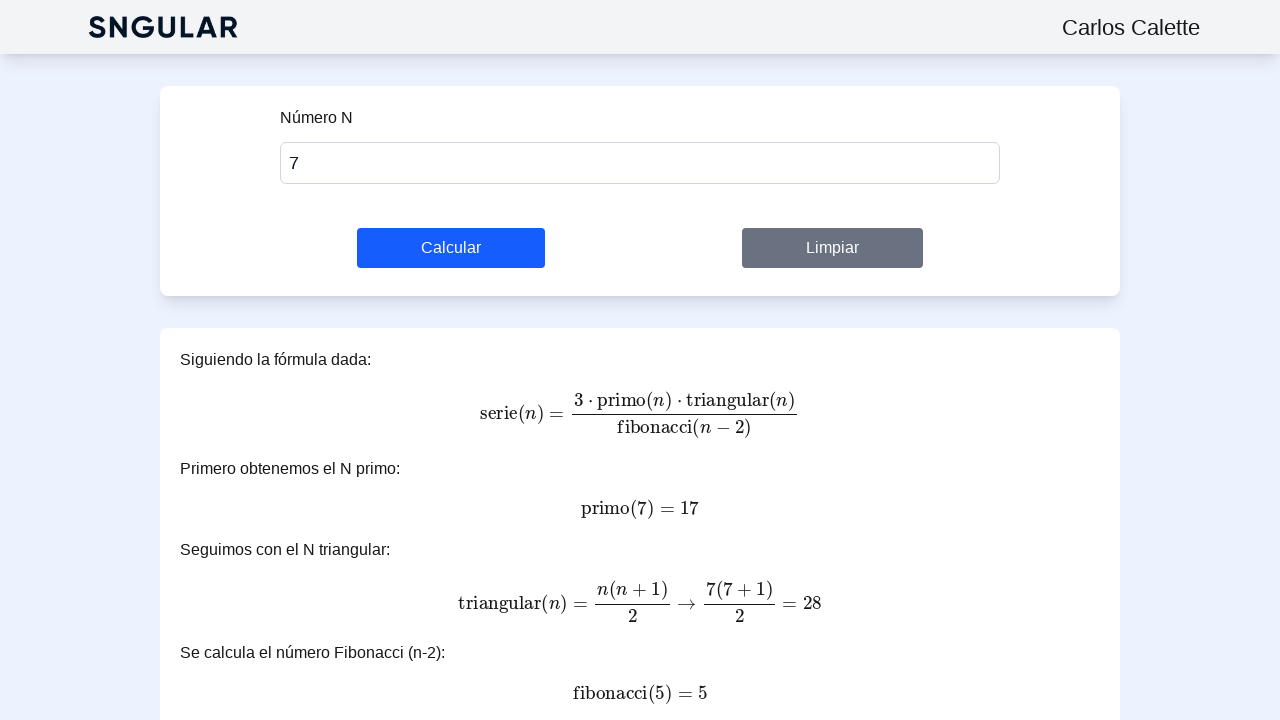